Analyzes page performance by measuring navigation time and retrieving browser performance metrics including paint timing and DOM load events.

Starting URL: https://shishihs.github.io/insurance_self_game/

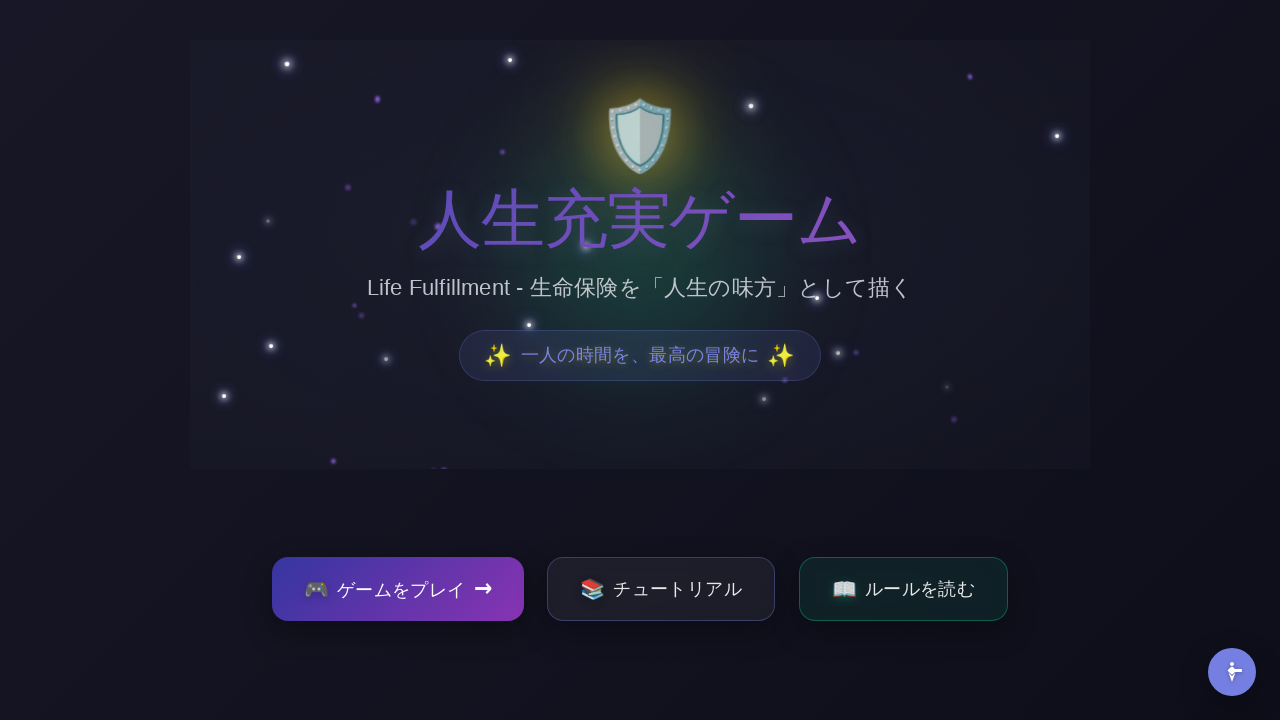

Set viewport size to 1920x1080
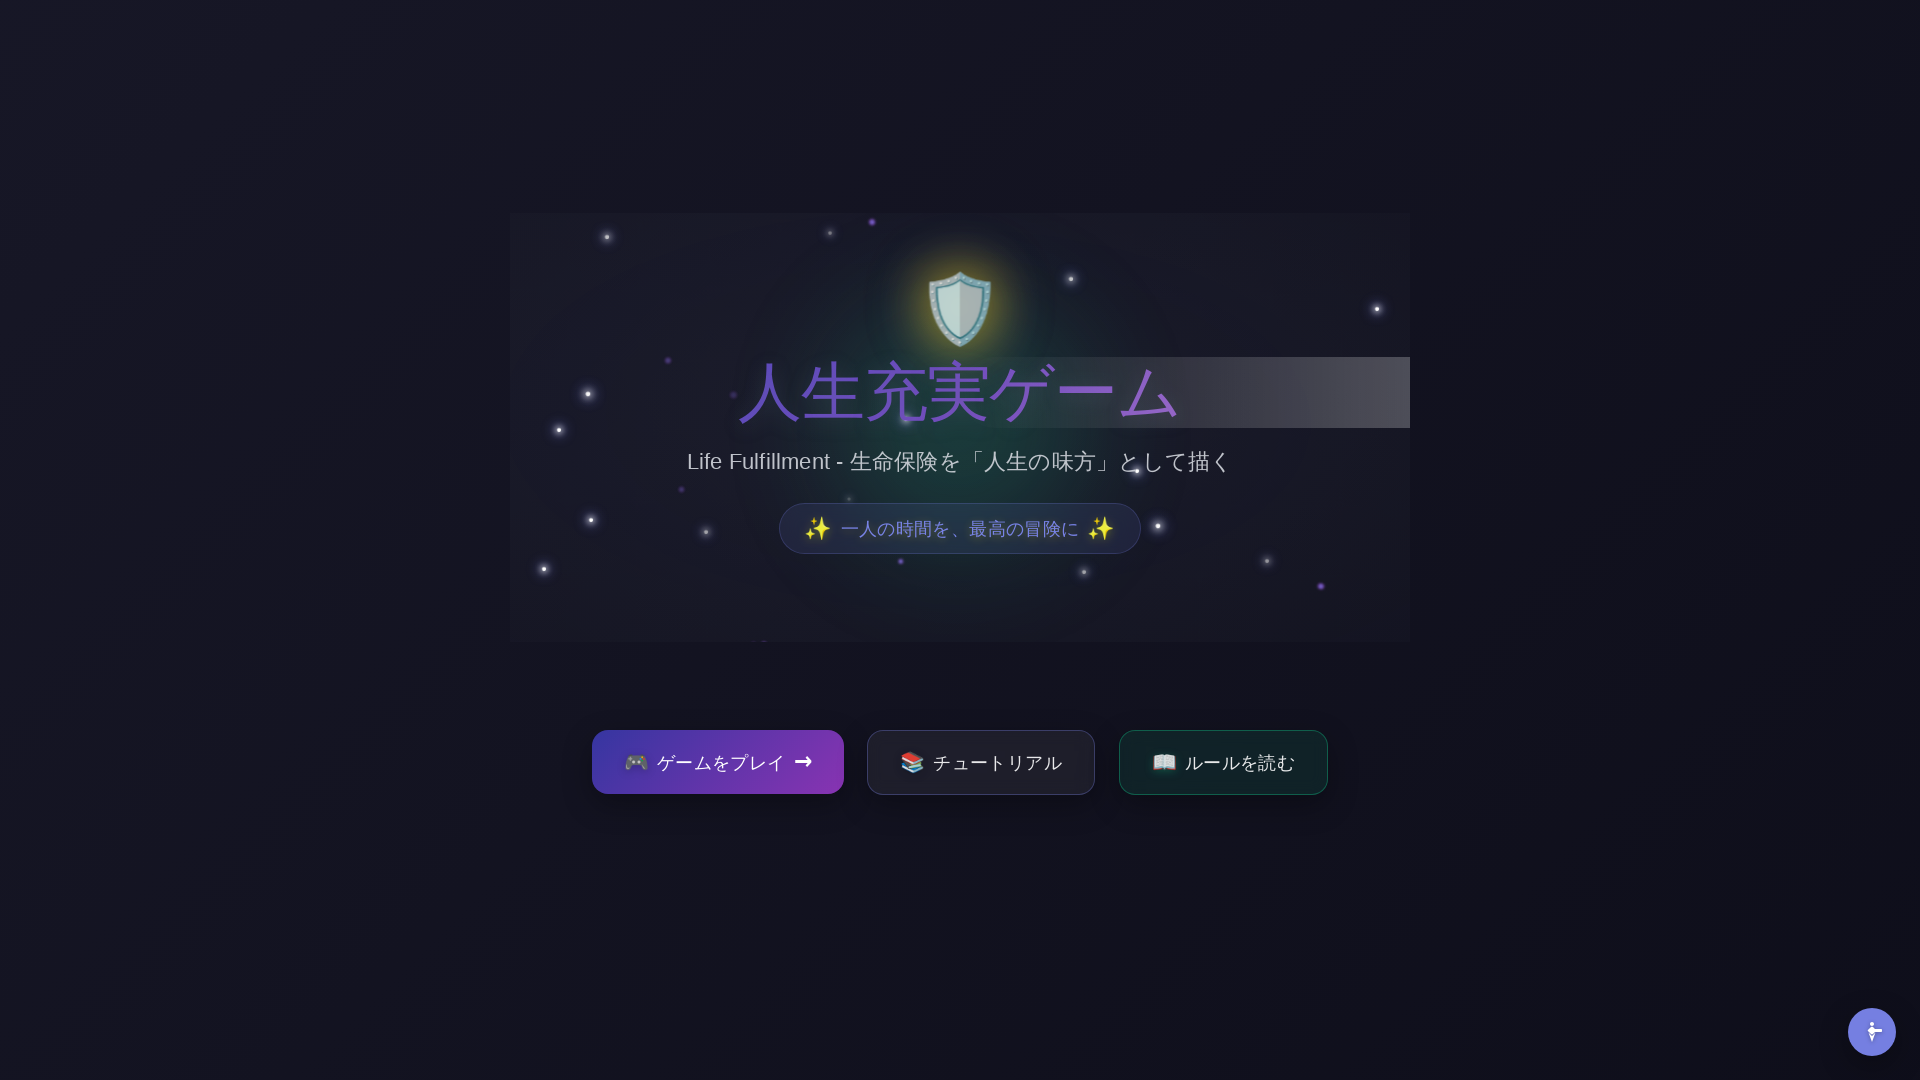

Retrieved performance metrics including navigation timing and paint entries
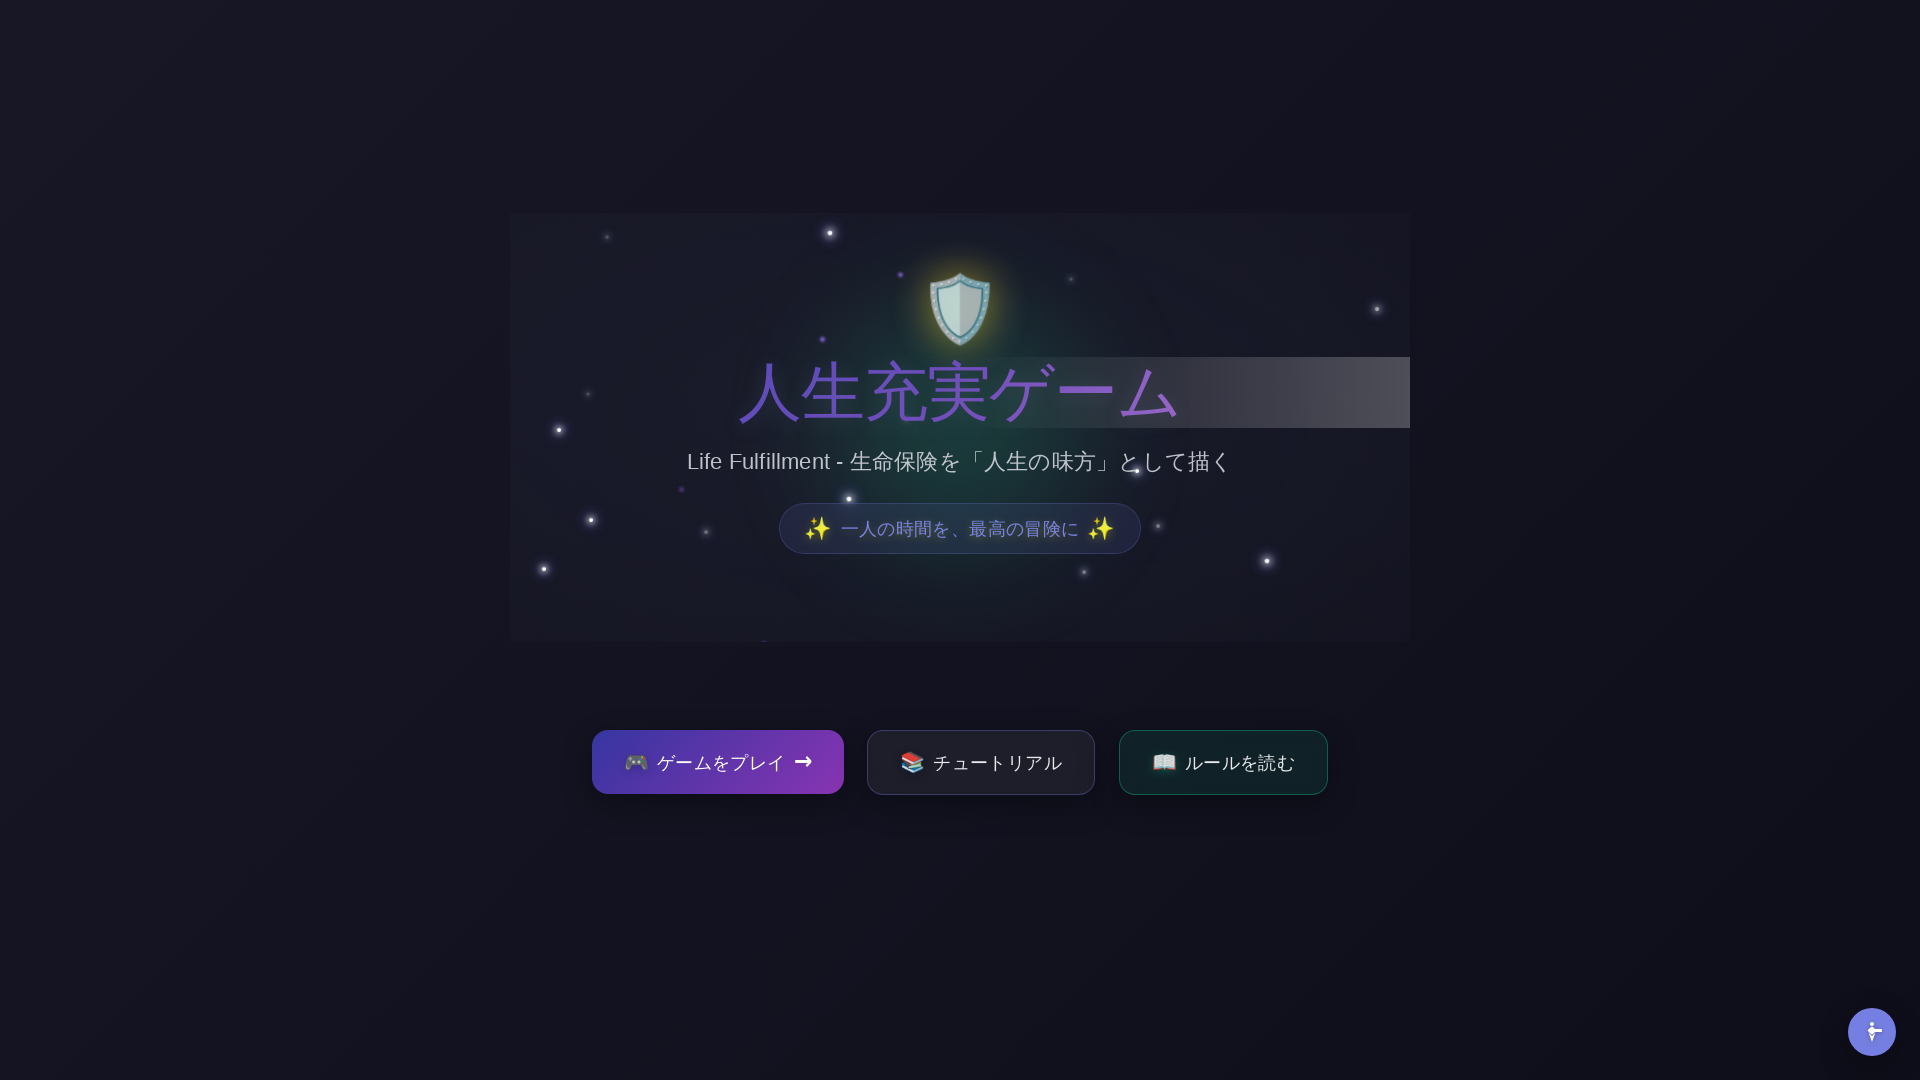

Performance analysis complete
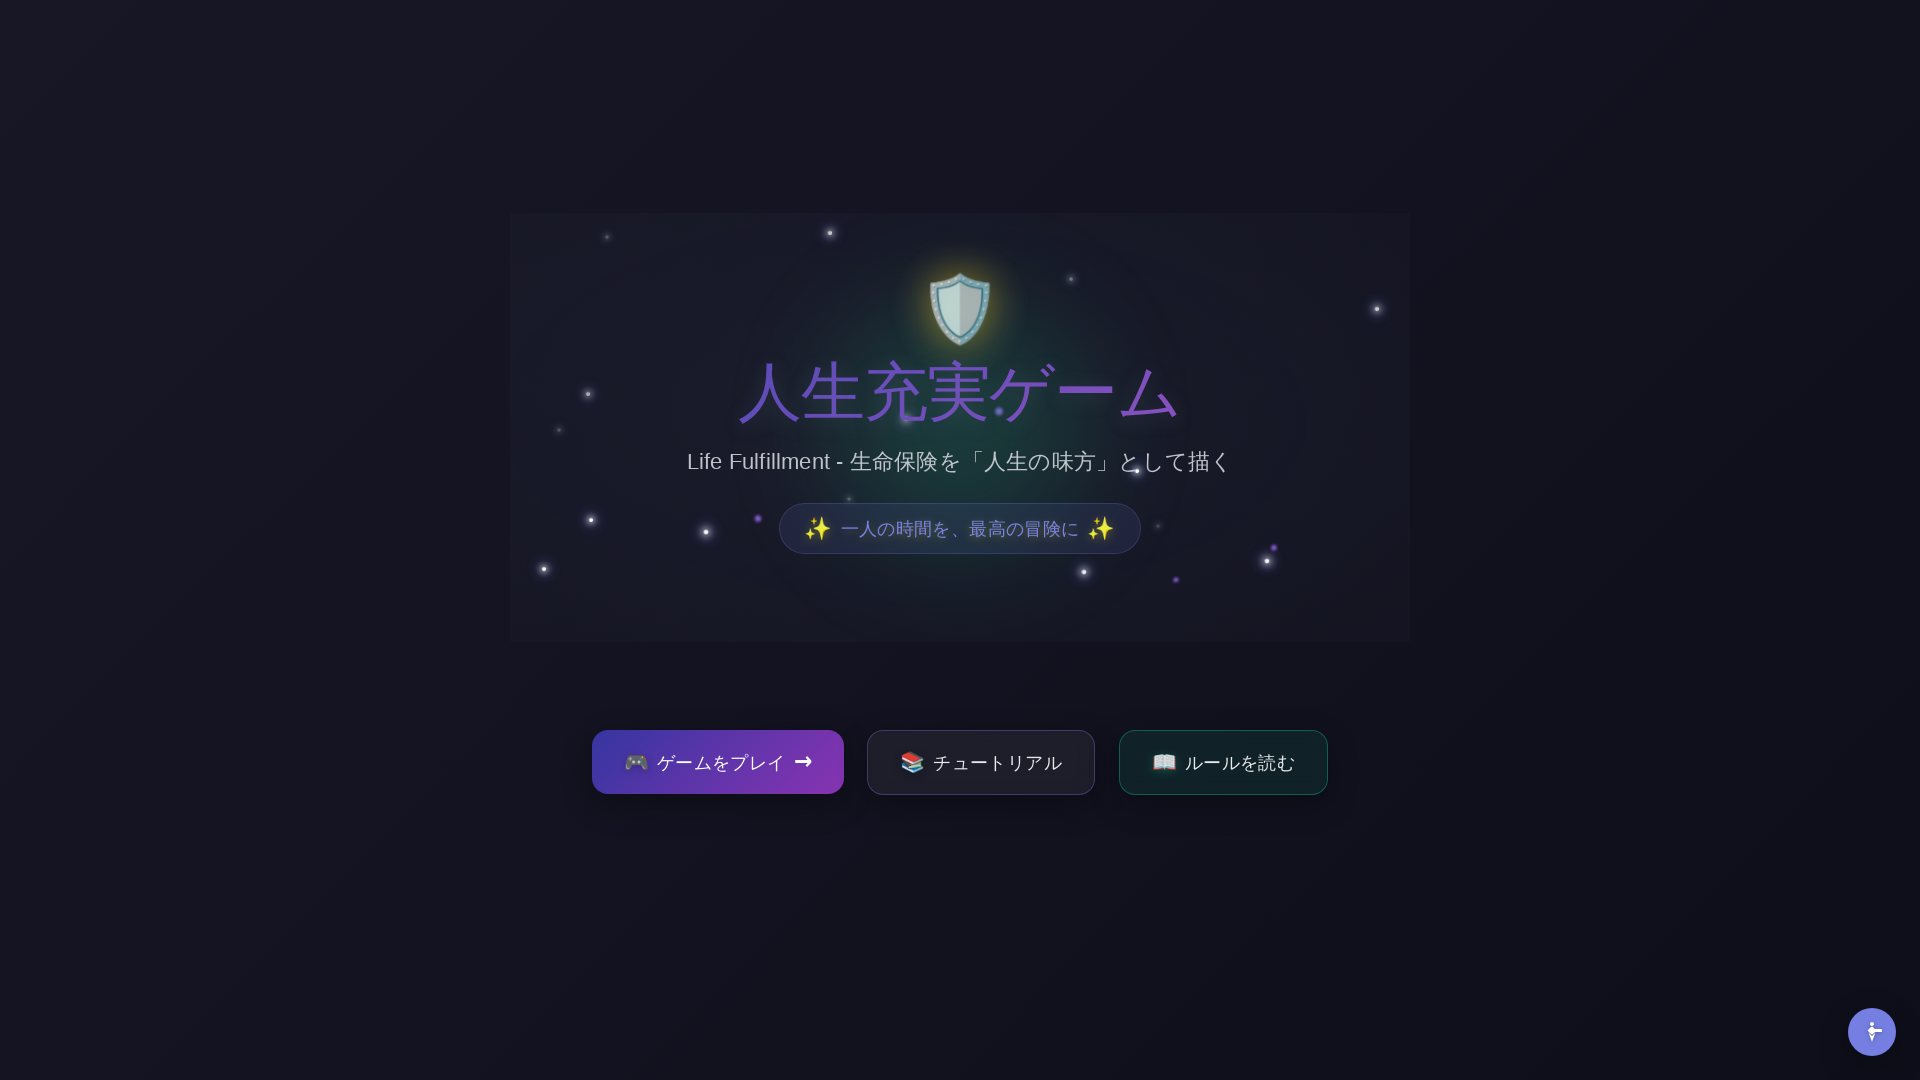

DOM Content Loaded: 281.30000000074506ms
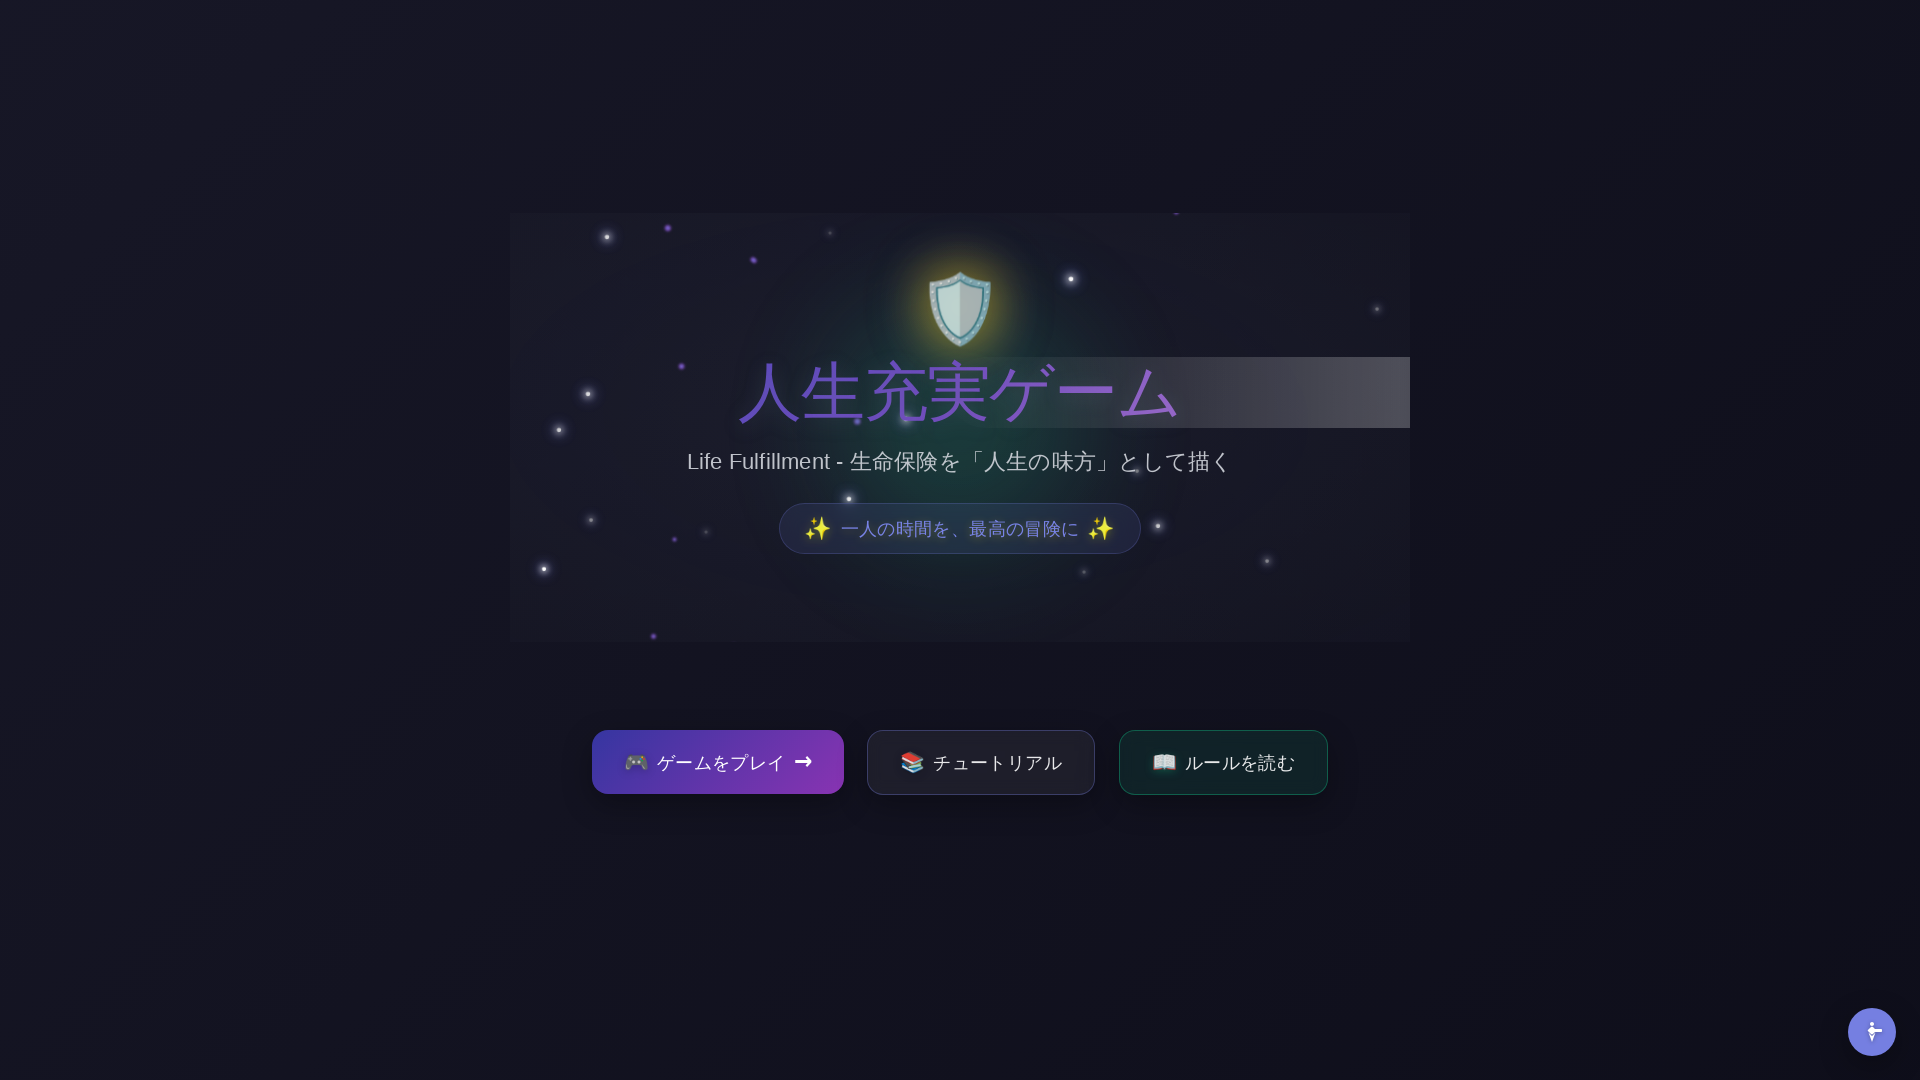

Load Complete: 281.70000000018626ms
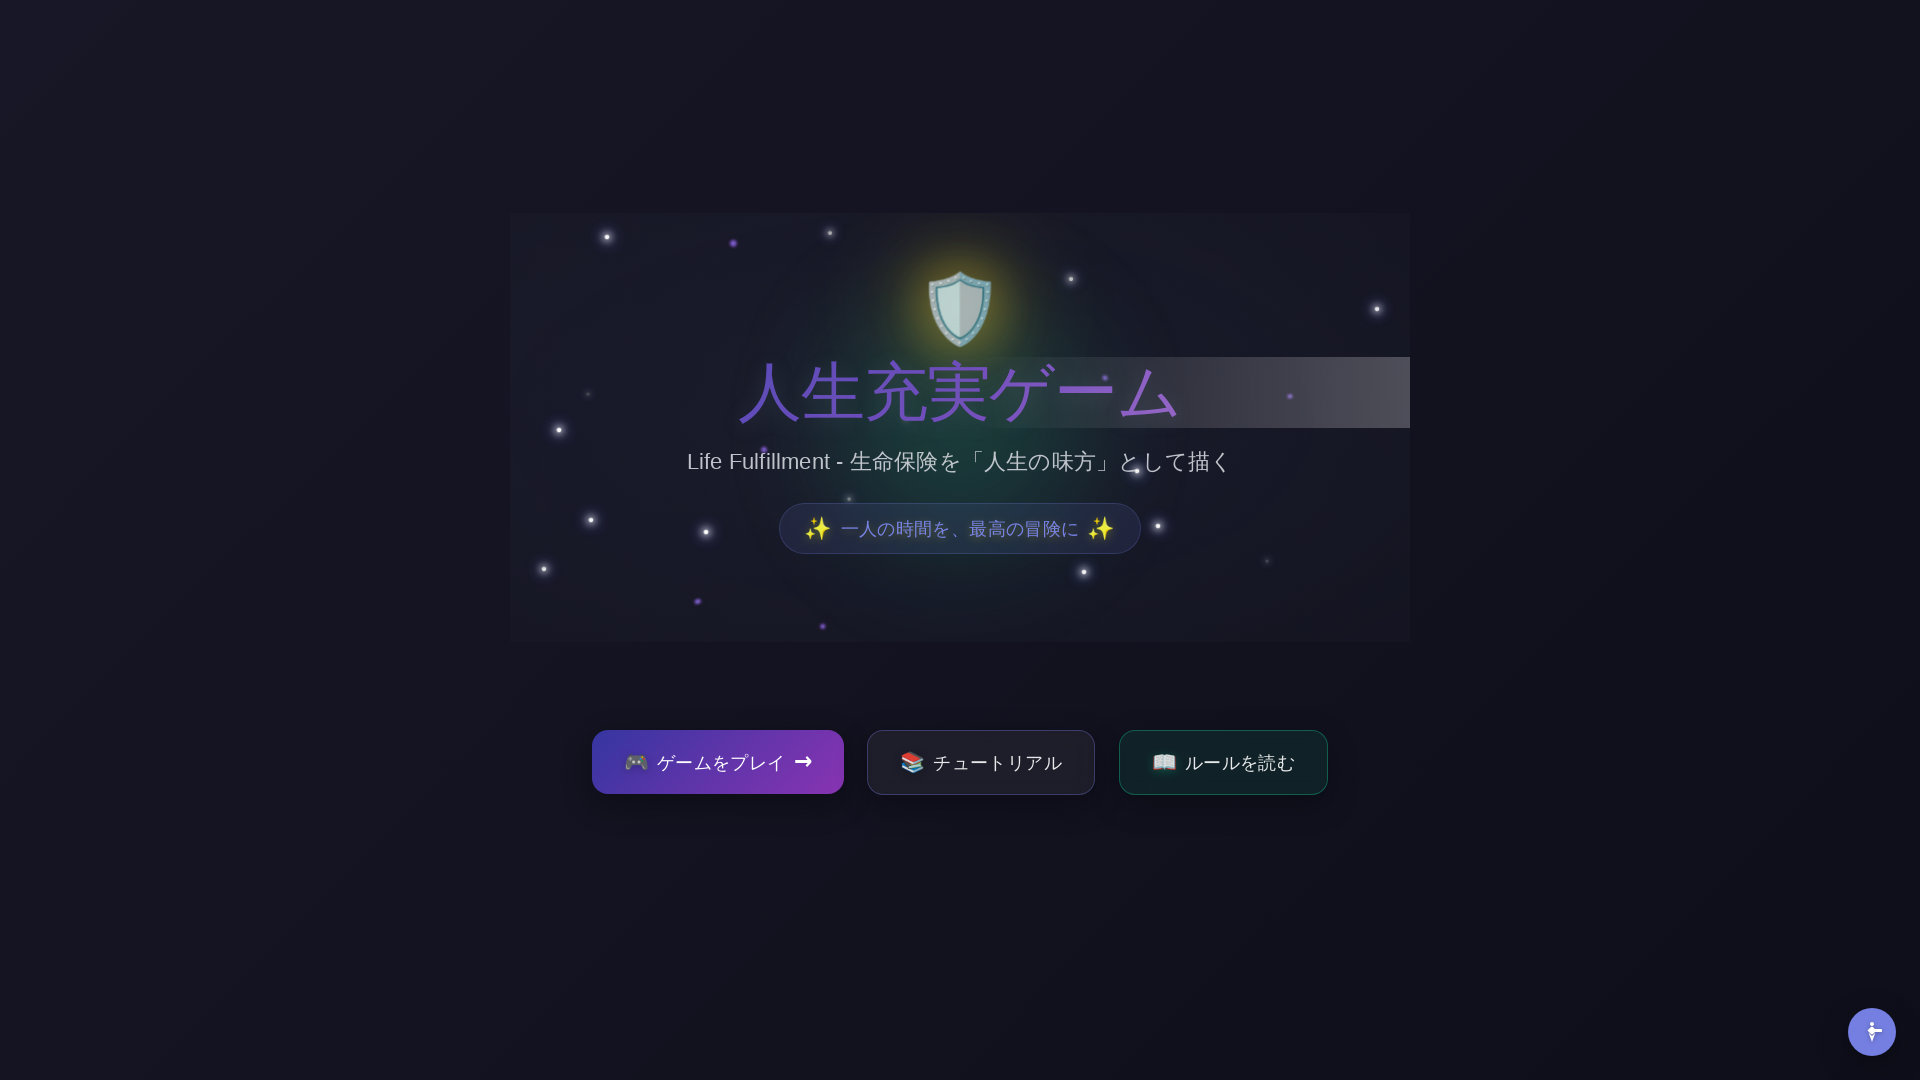

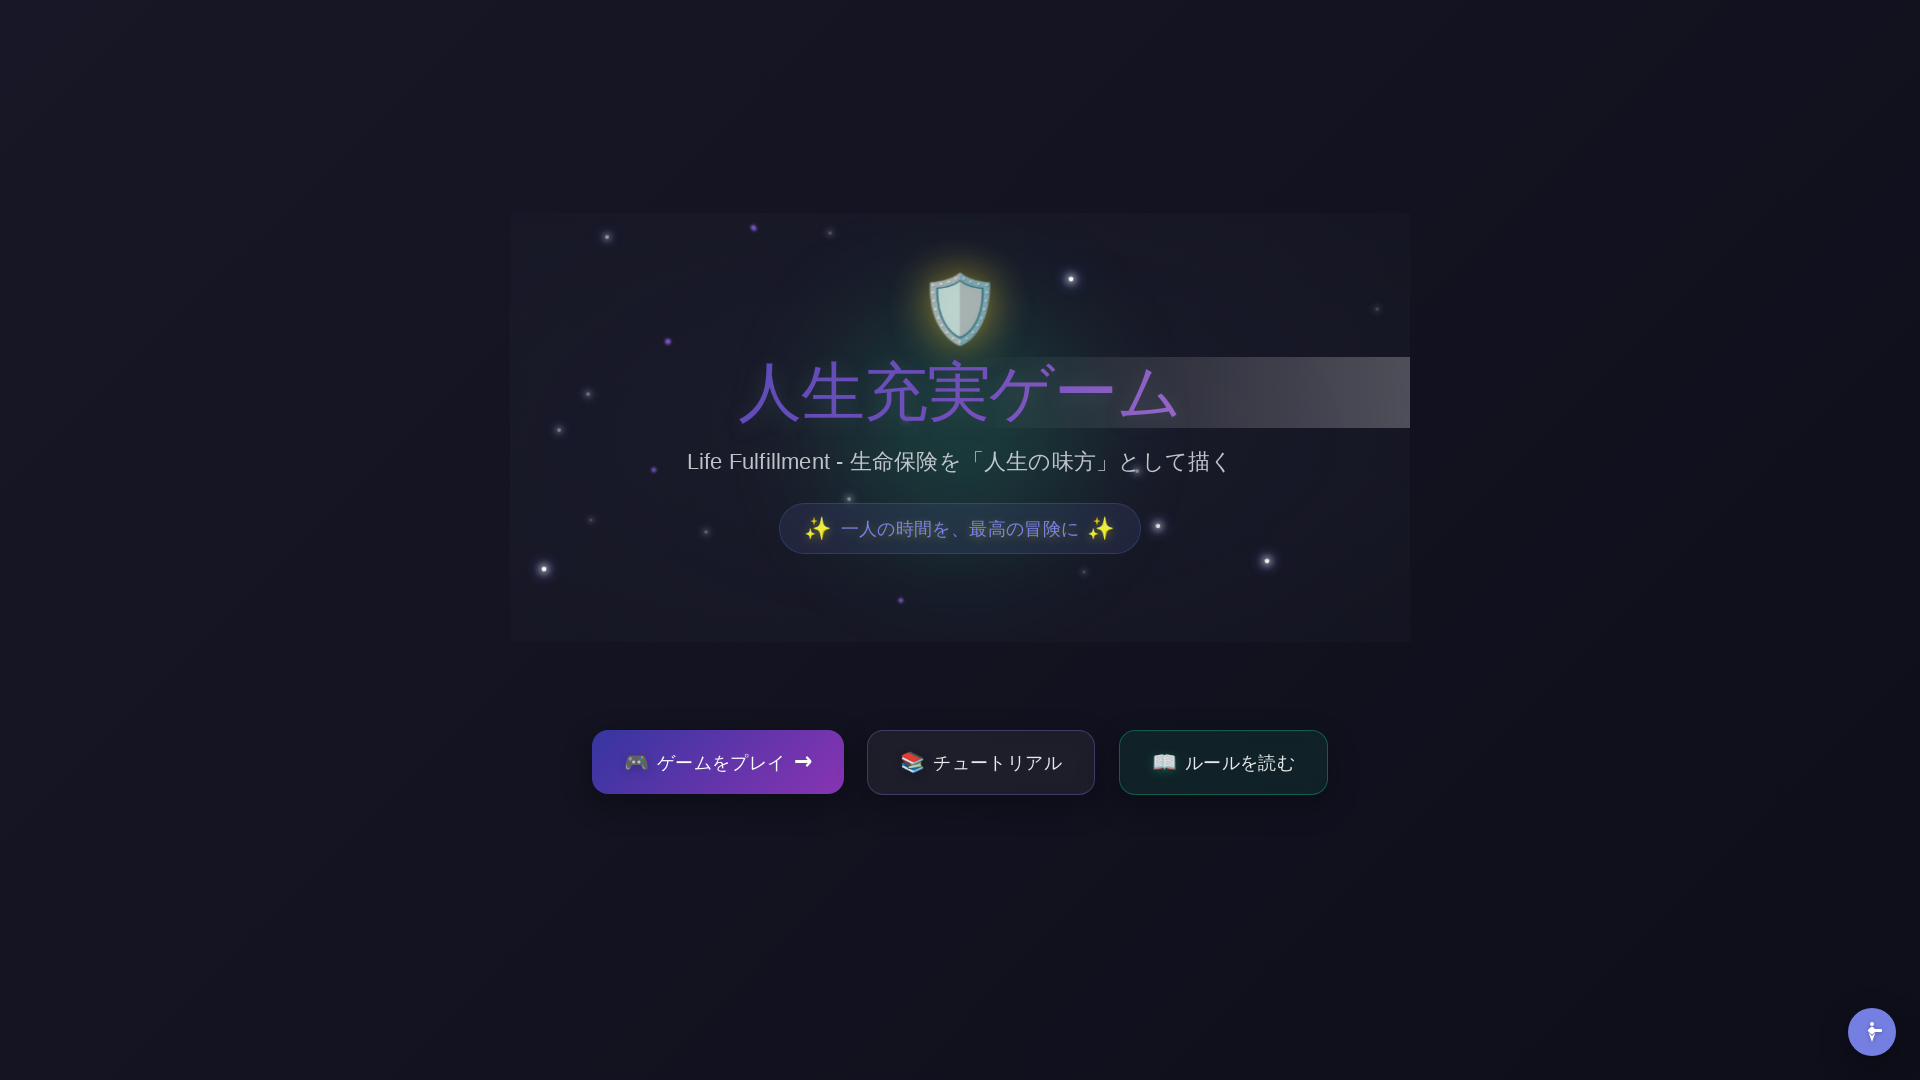